Tests basic browser navigation on GitHub by visiting the homepage, navigating to a user profile page, verifying the page title, and using browser back navigation.

Starting URL: https://www.github.com

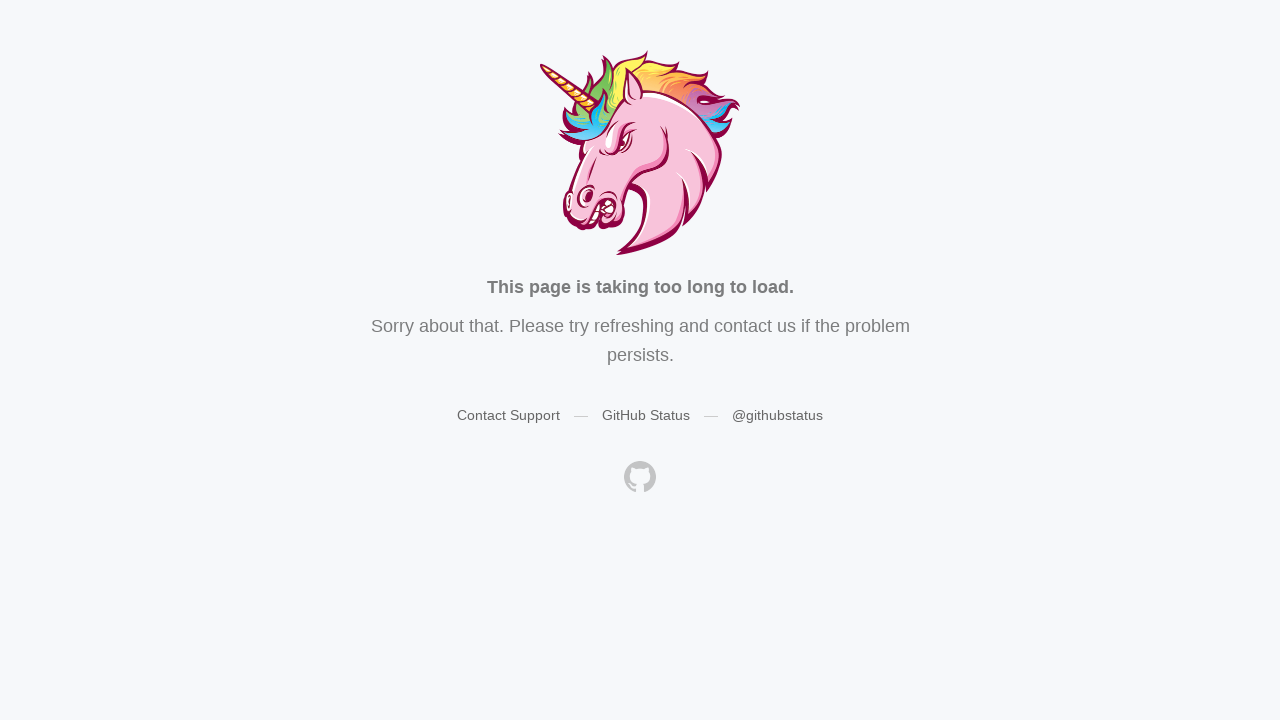

GitHub homepage loaded
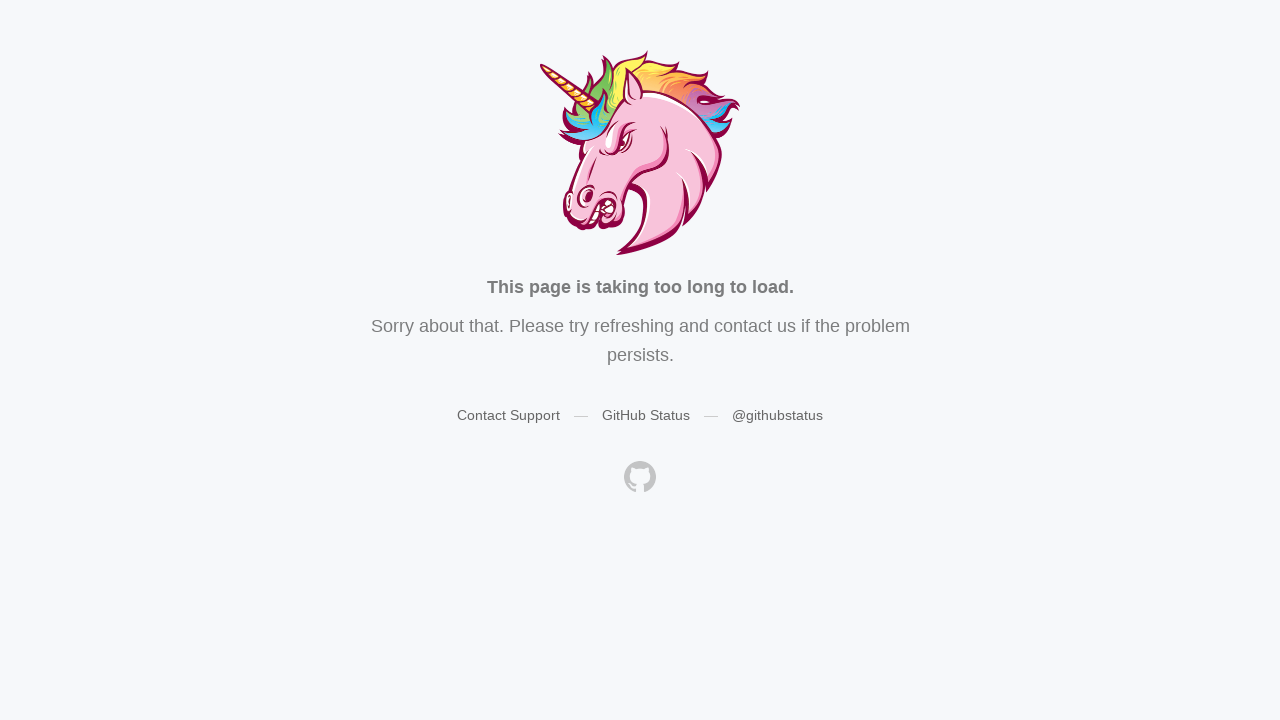

Navigated to user profile page (mehmetdurankaya)
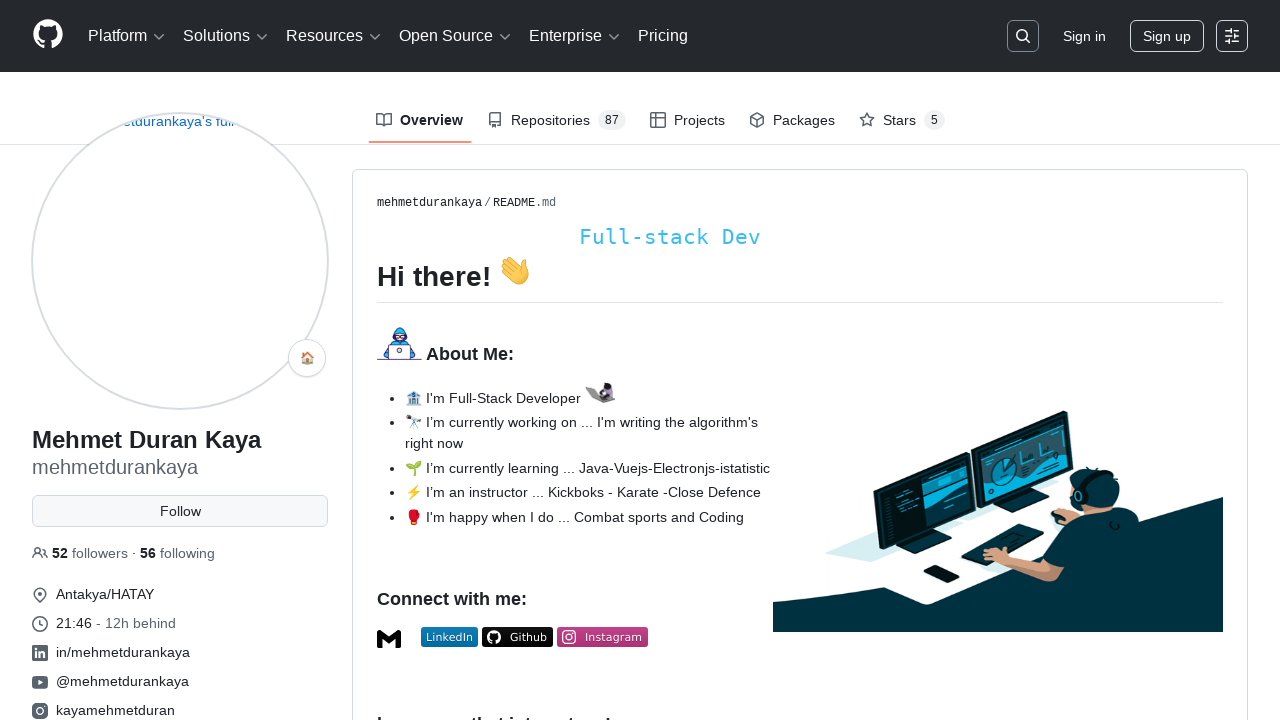

Profile page loaded
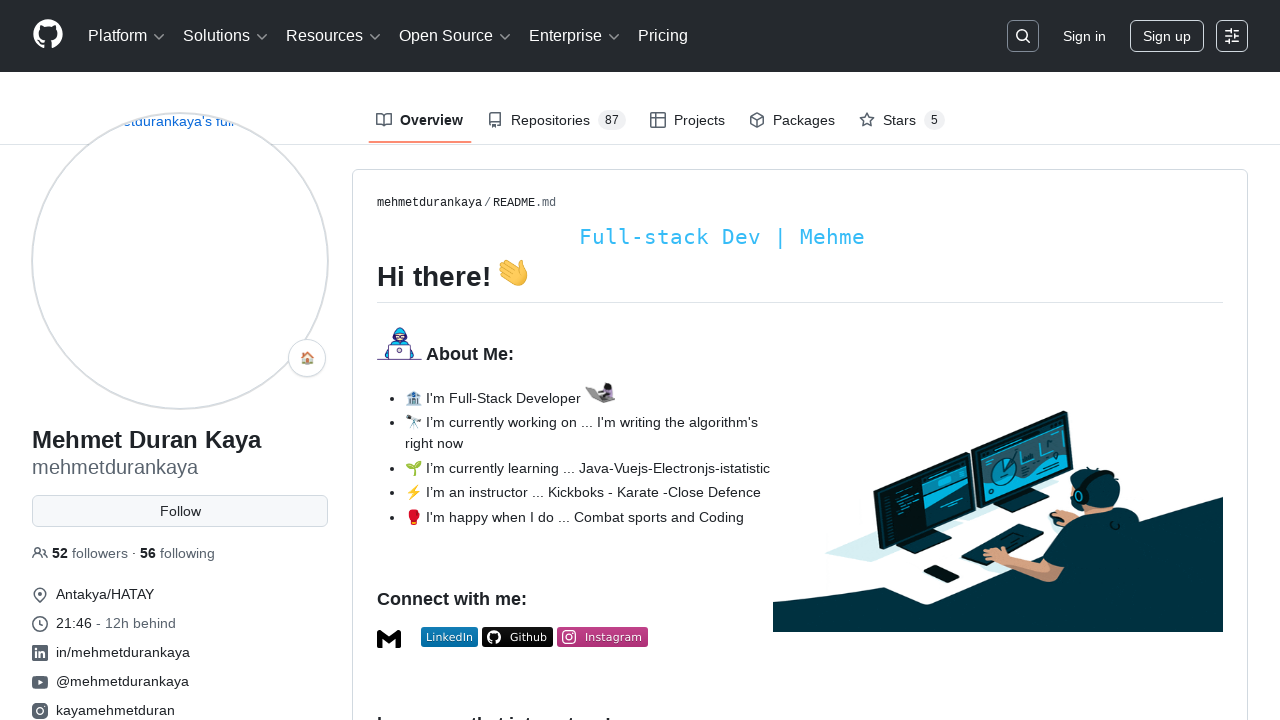

Verified page title contains 'mehmetdurankaya'
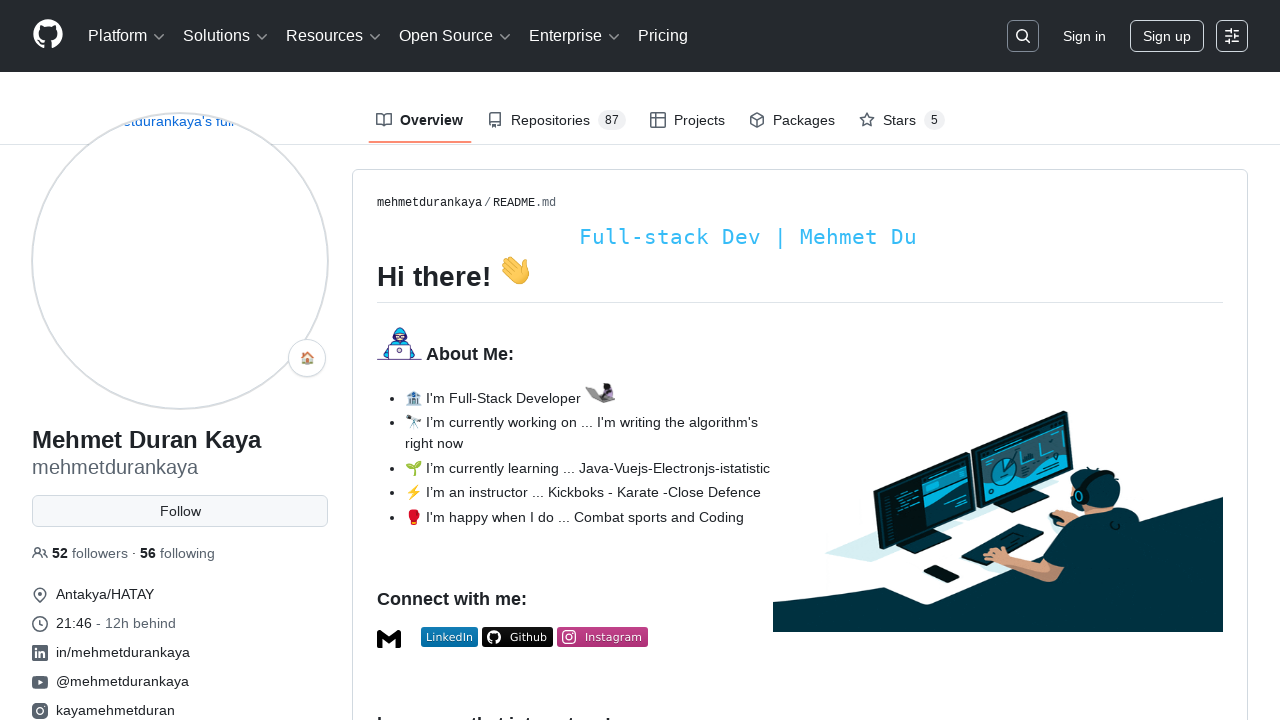

Navigated back to homepage using browser back button
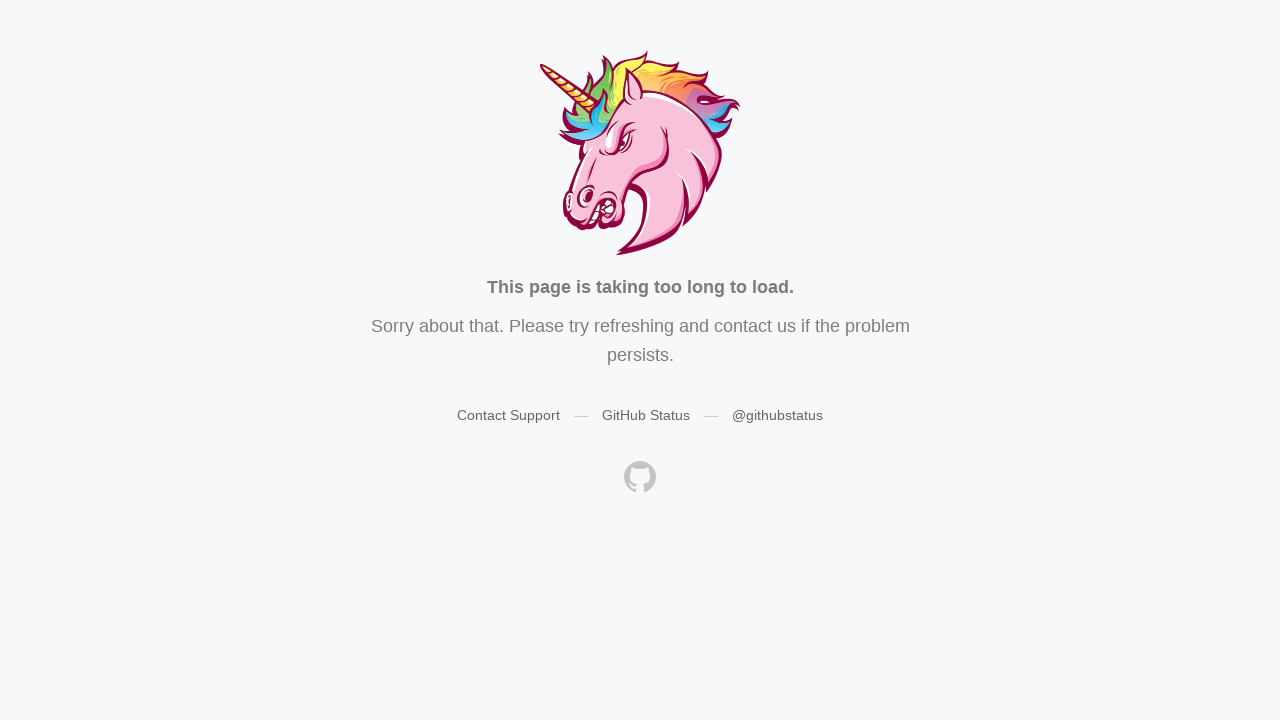

Homepage reloaded after back navigation
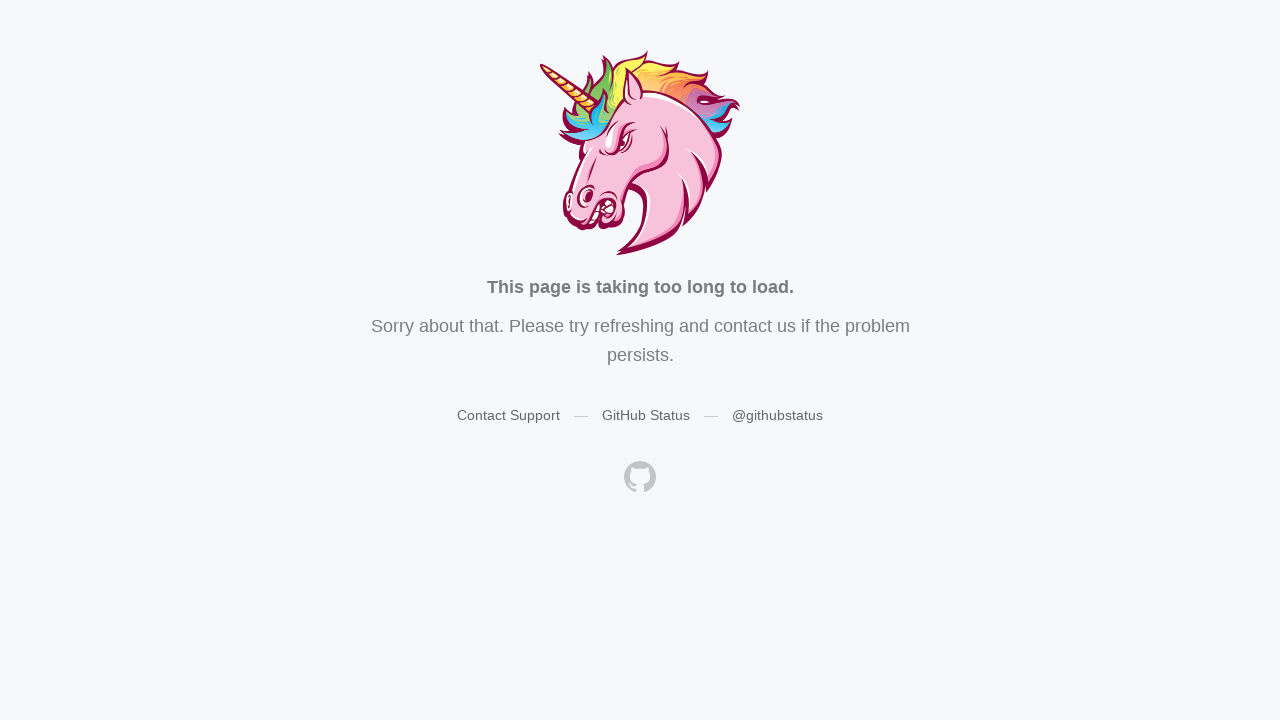

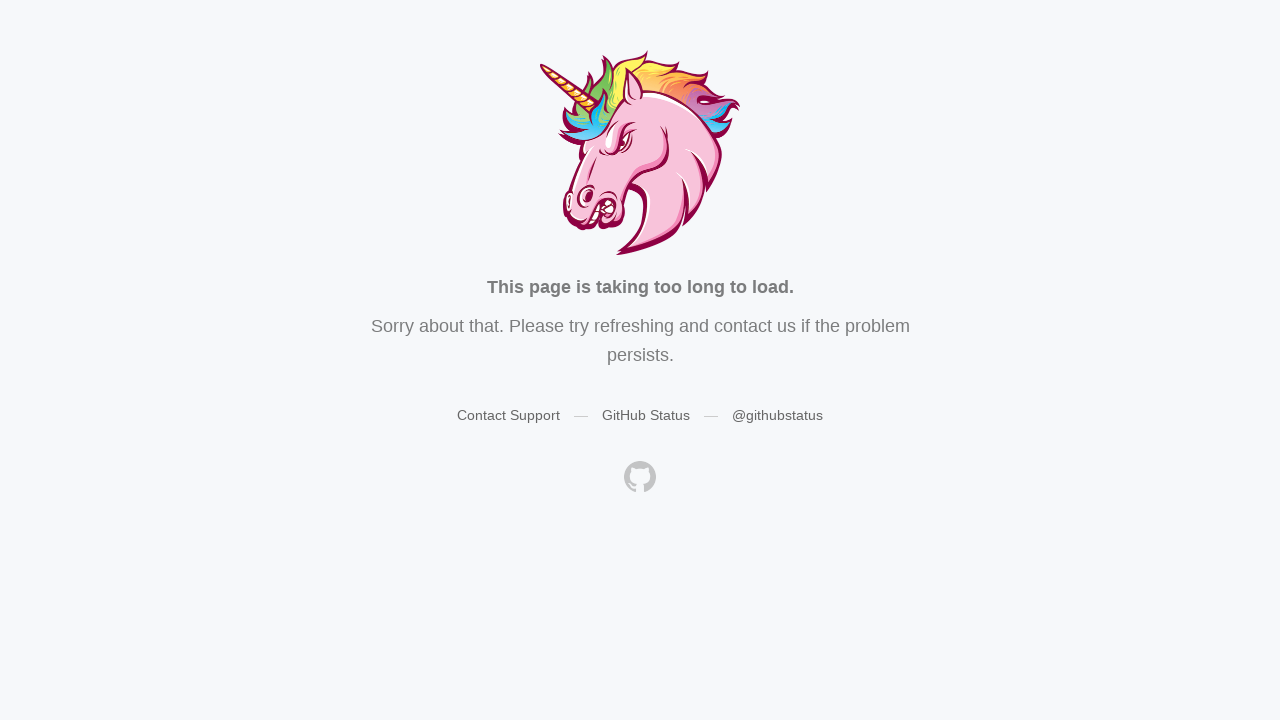